Verifies that the product submenu is hidden by default on page load

Starting URL: https://circleci.com

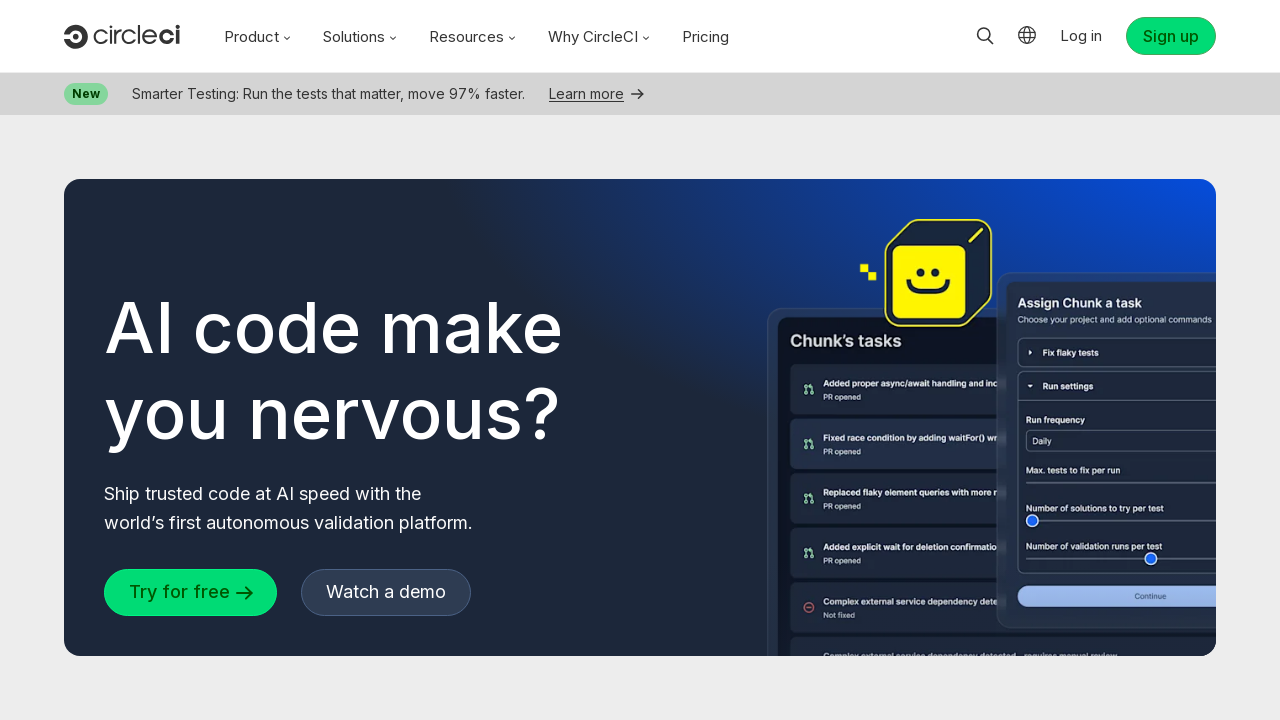

Navigated to https://circleci.com
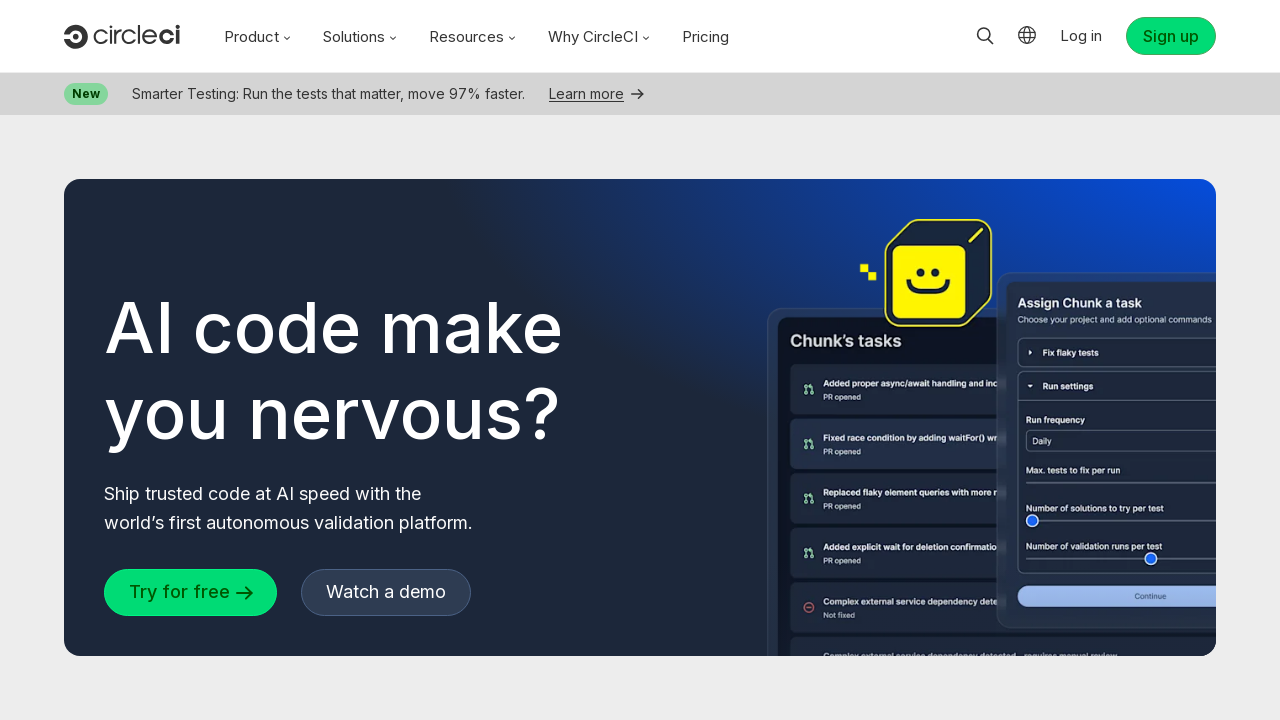

Page loaded (domcontentloaded state)
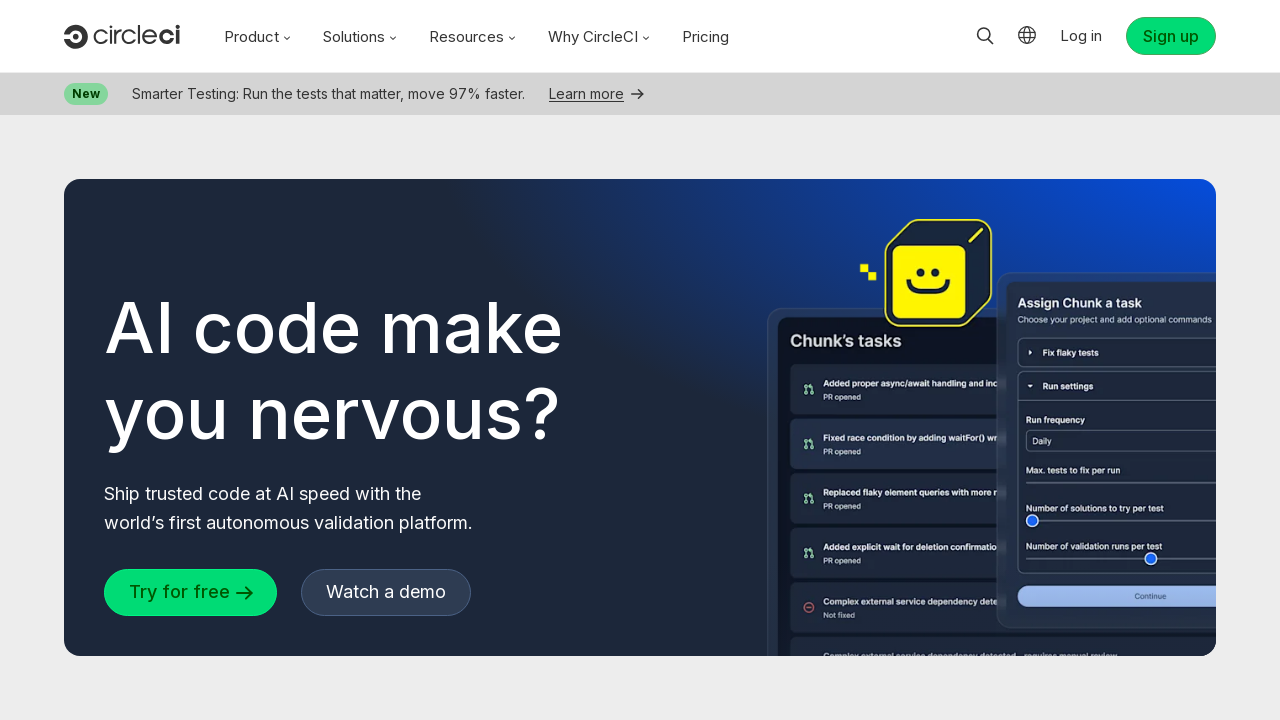

Located product submenu element
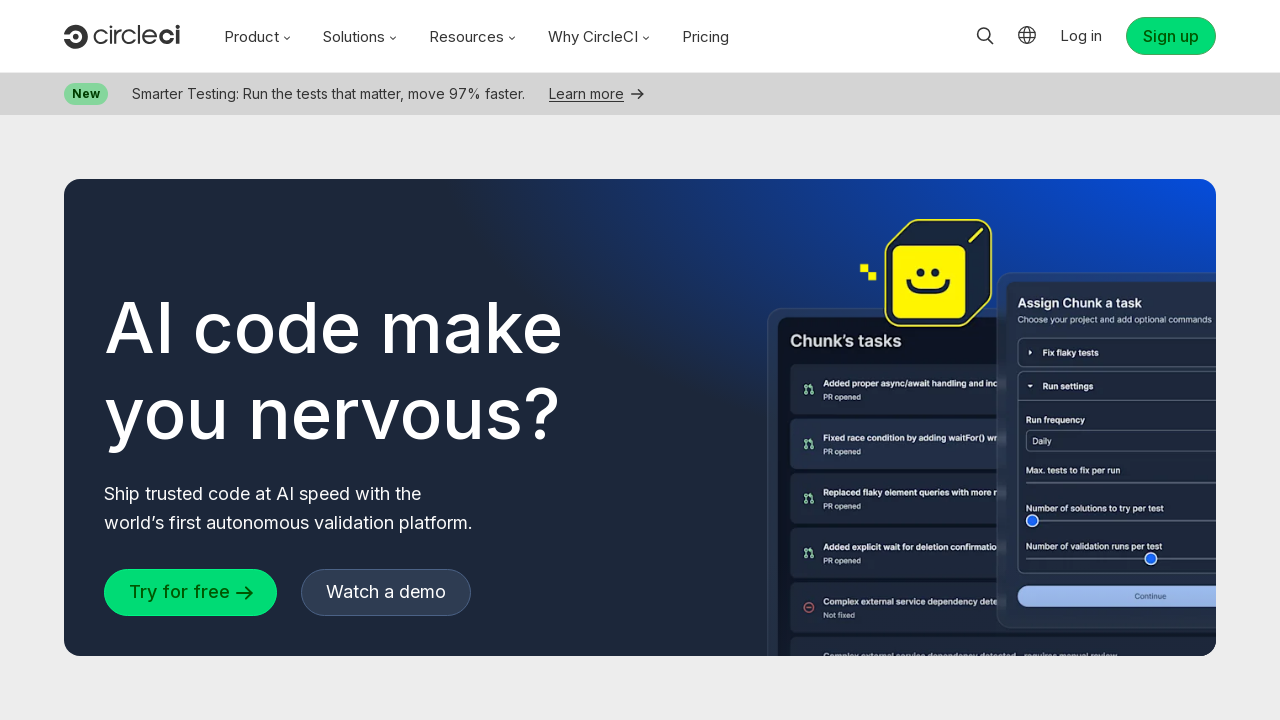

Asserted that product submenu is hidden by default
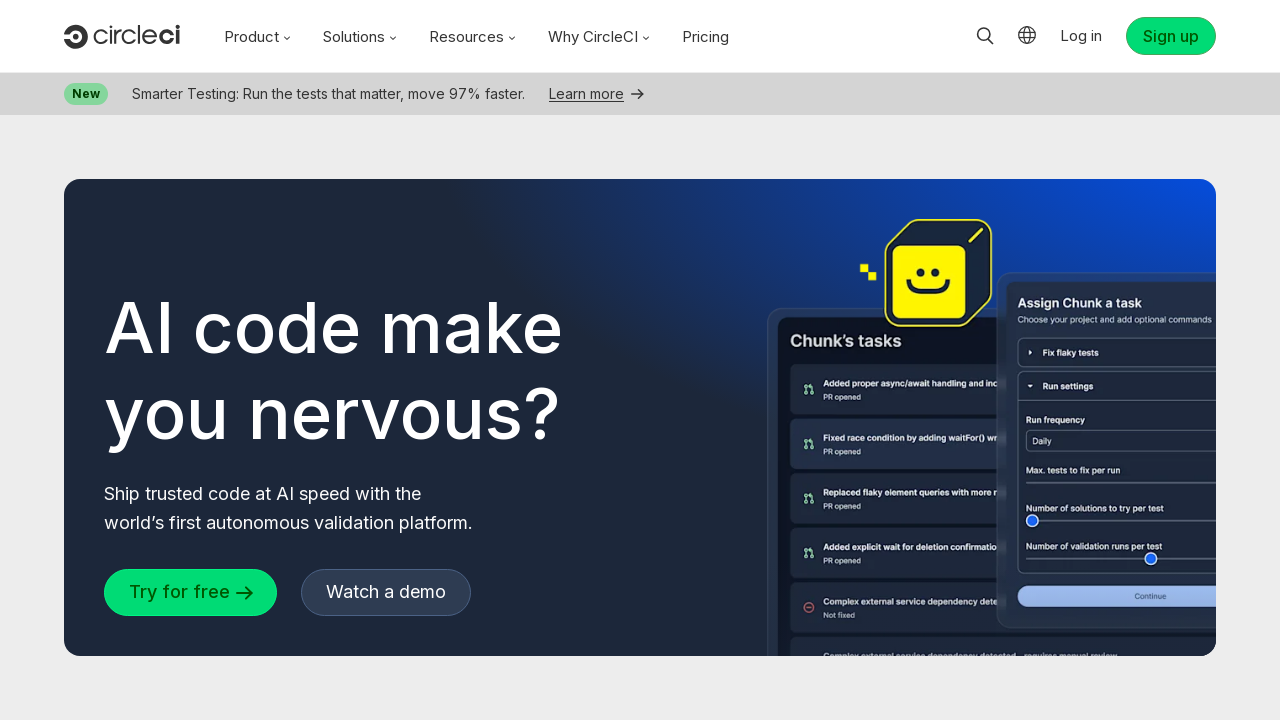

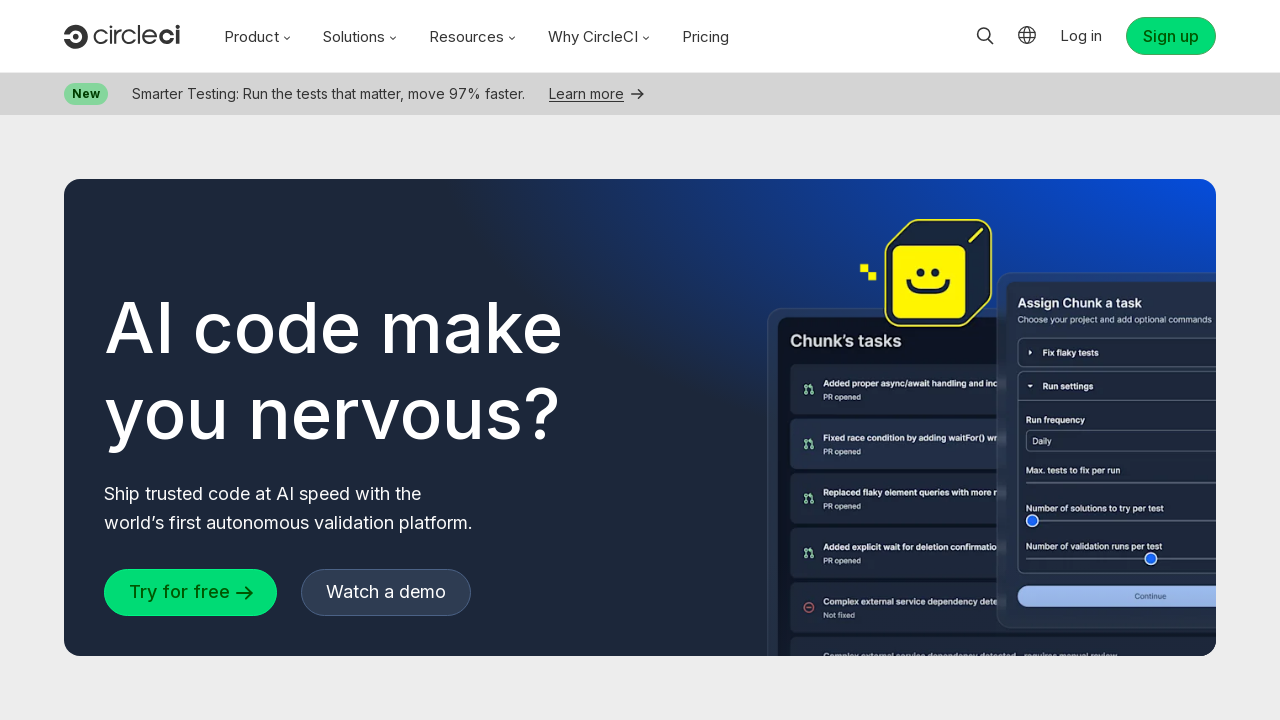